Tests hover functionality by hovering over an element and clicking a link that appears

Starting URL: https://rahulshettyacademy.com/AutomationPractice/

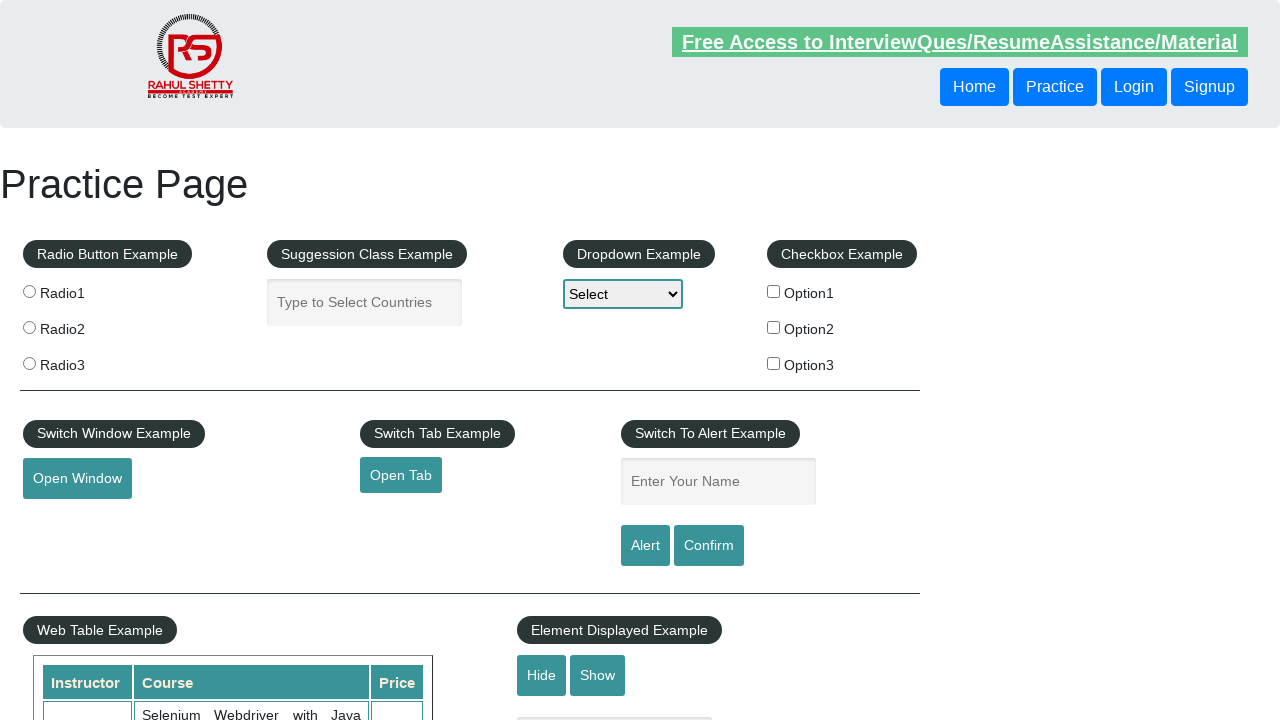

Hovered over the mouse hover element at (83, 361) on #mousehover
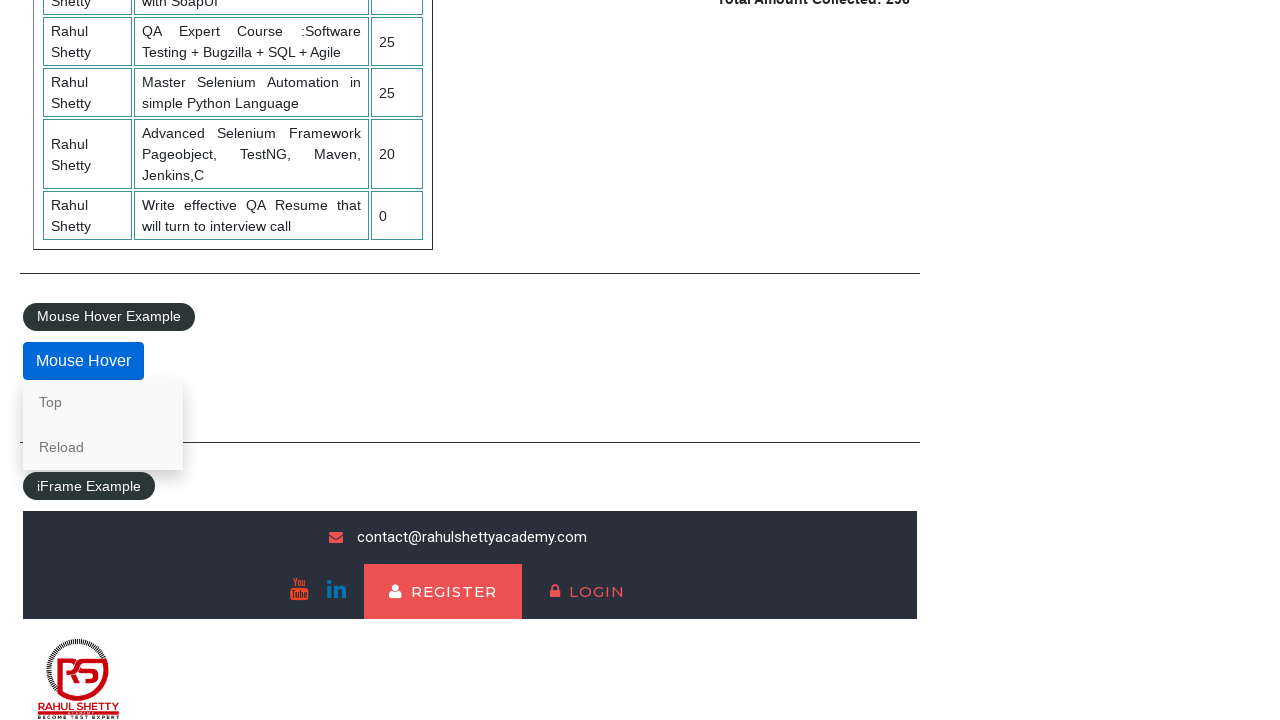

Clicked on the 'Top' link that appeared after hovering at (103, 402) on a[href='#top']
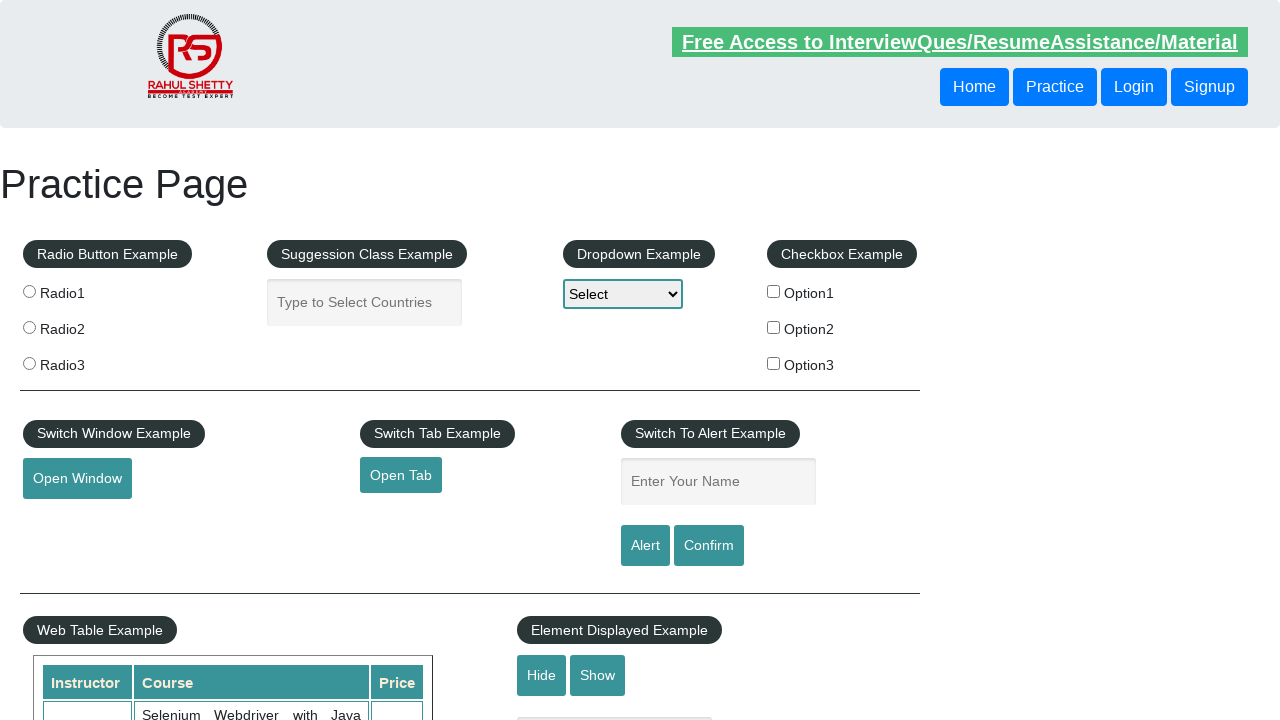

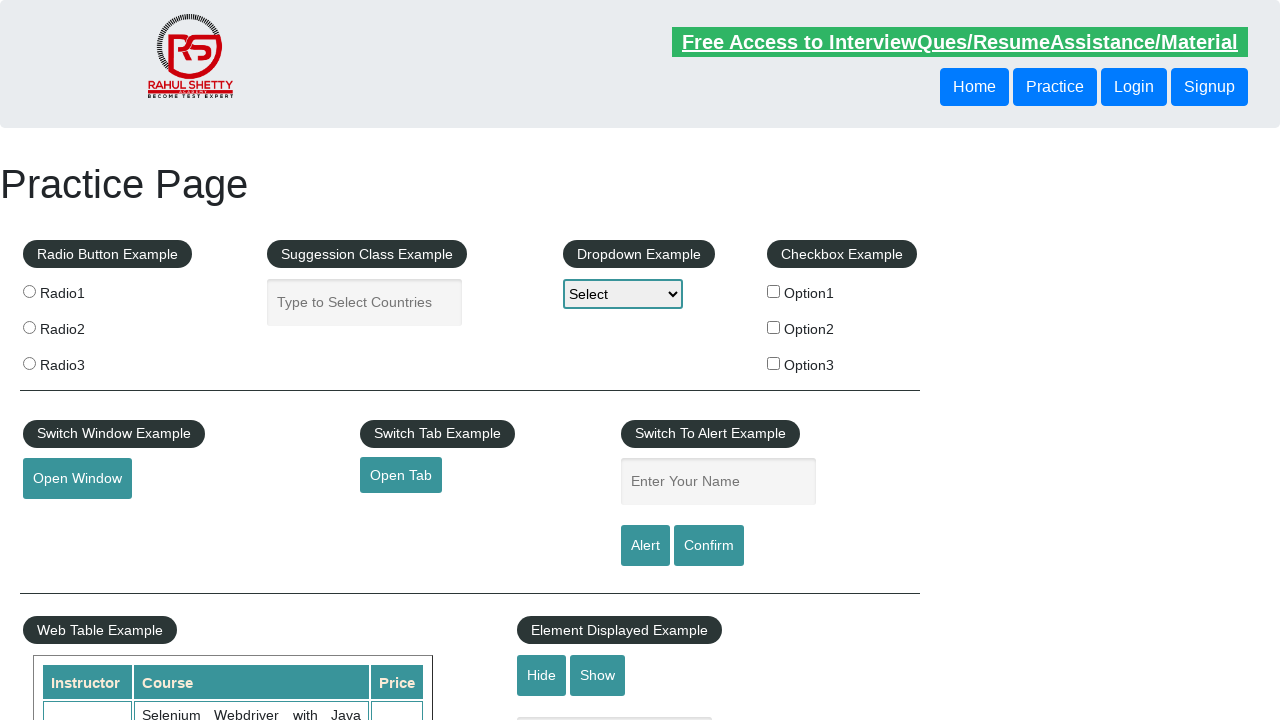